Tests opening multiple links from a footer section in new tabs and switching between them

Starting URL: https://www.rahulshettyacademy.com/AutomationPractice/

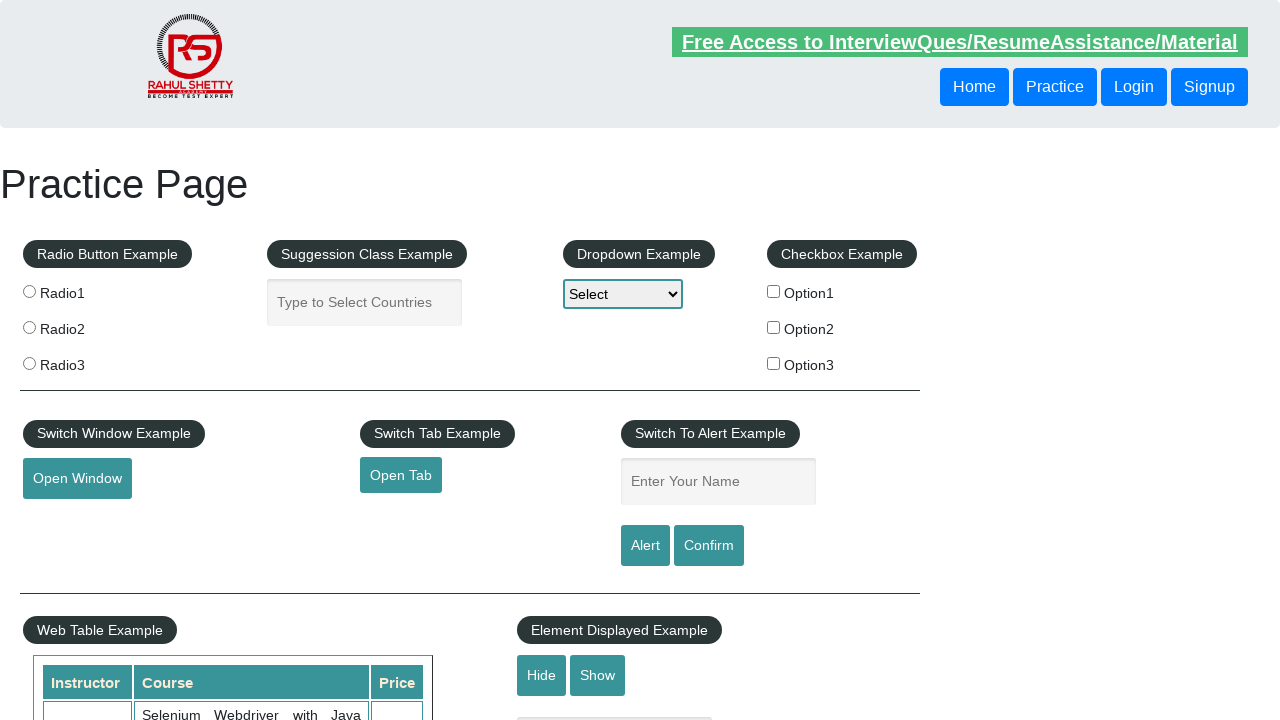

Counted total links on page: 27
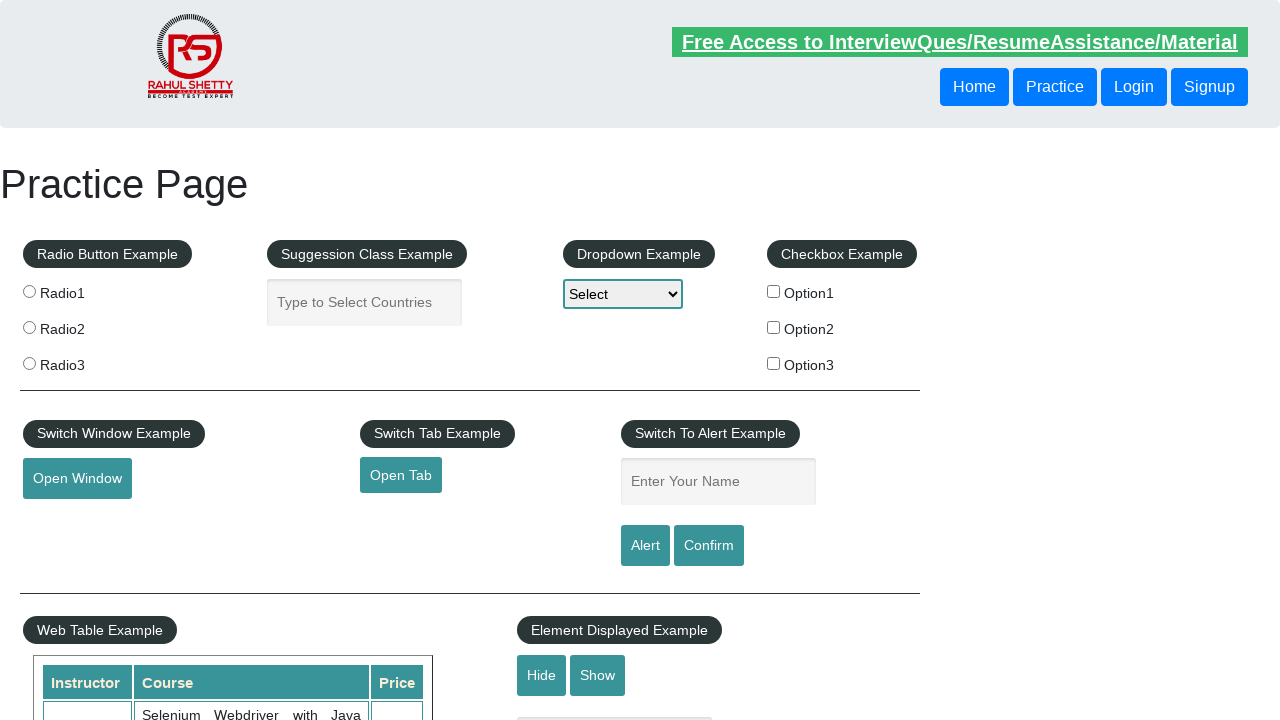

Located footer section with id 'gf-BIG'
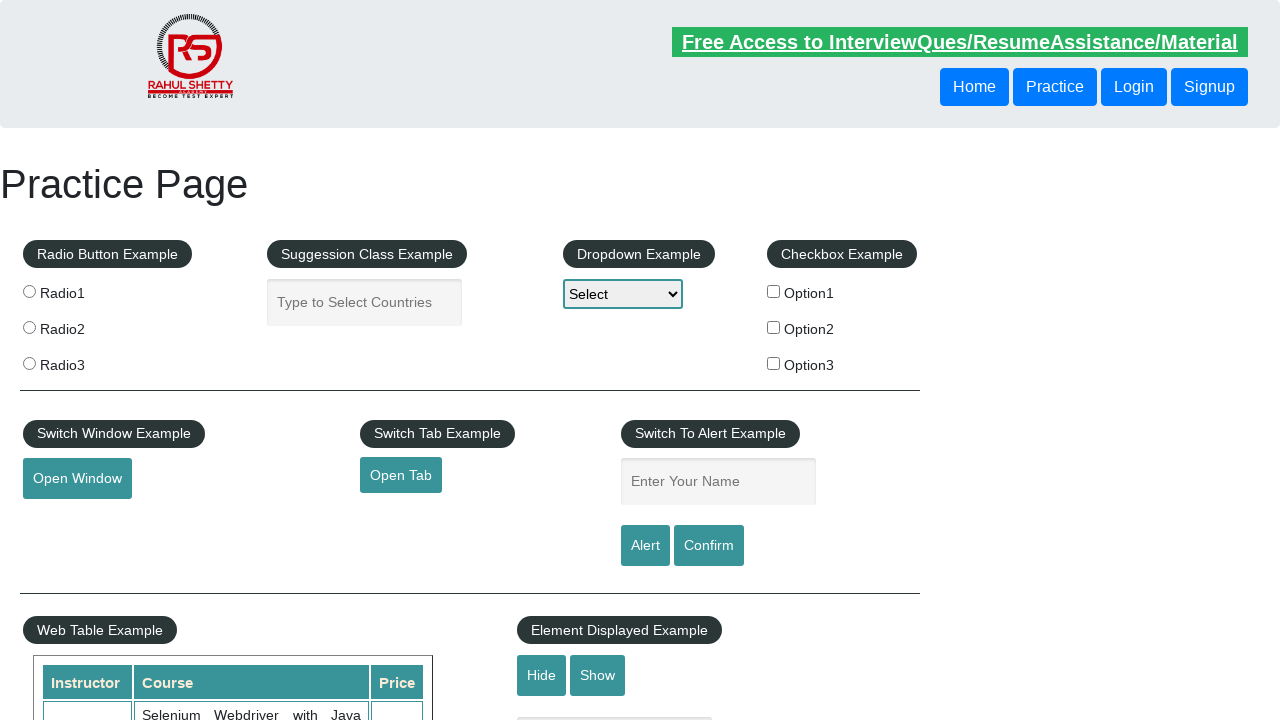

Counted footer links: 20
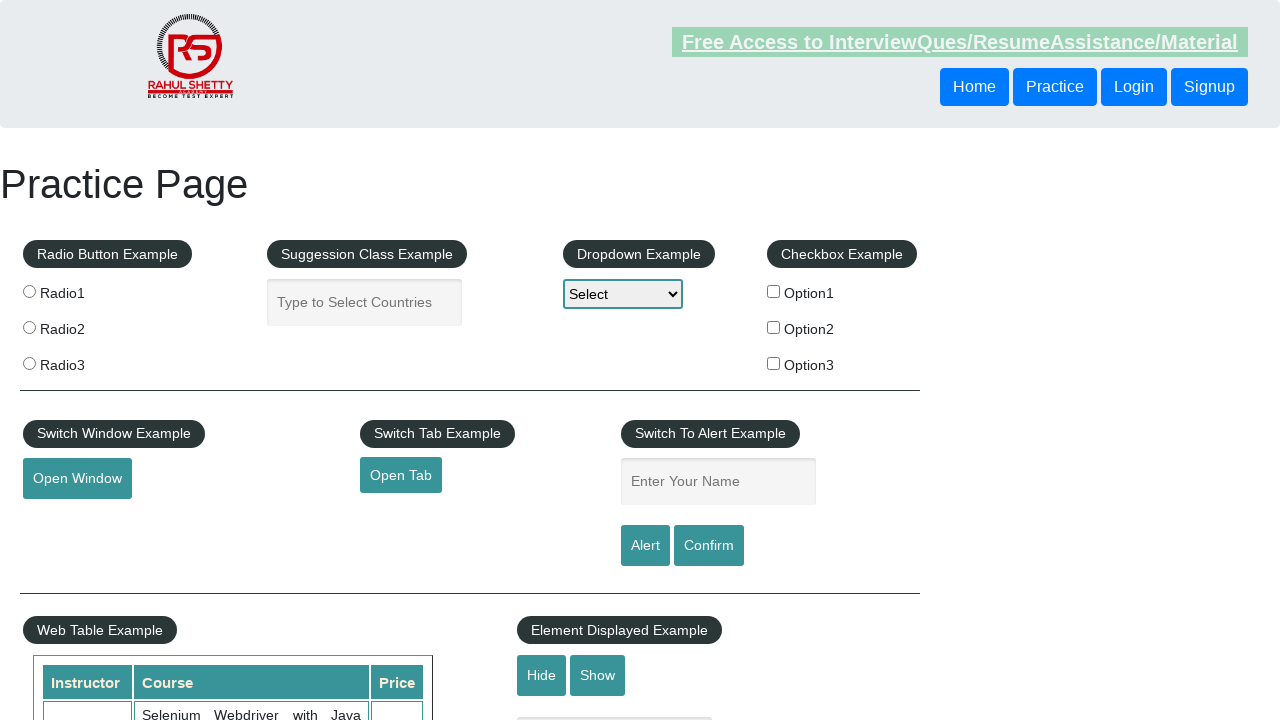

Located first column in footer table
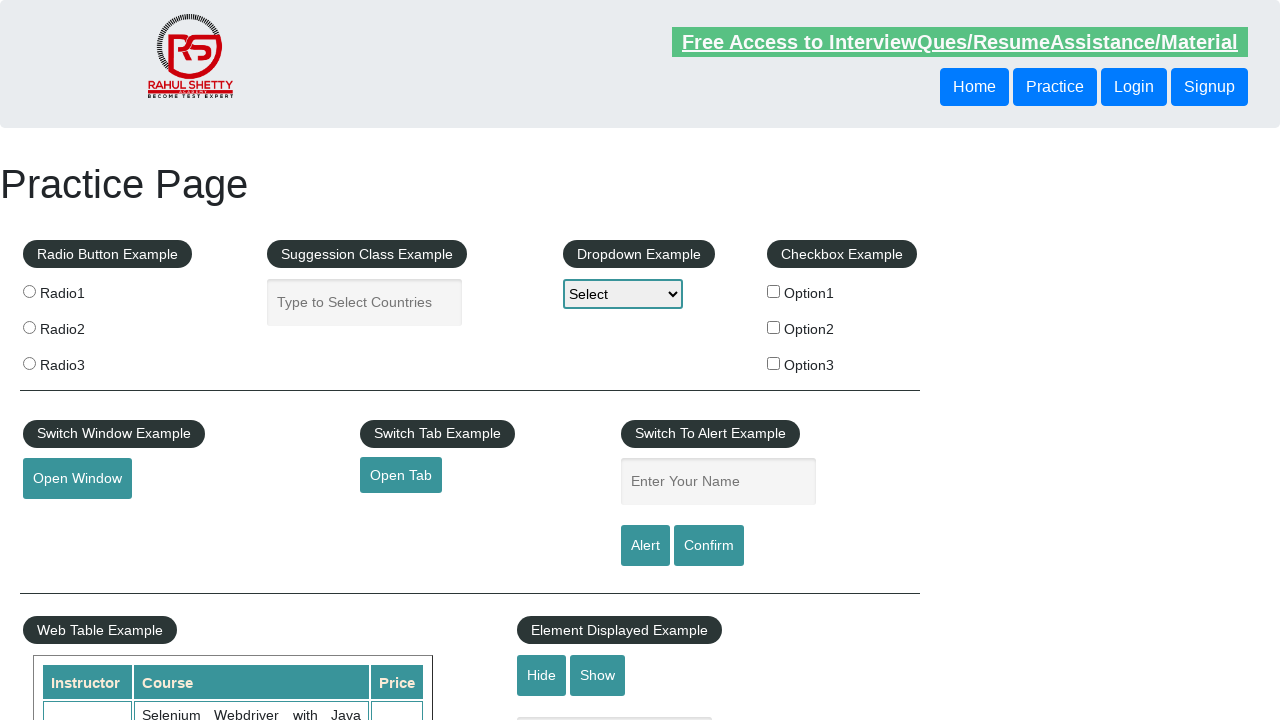

Counted links in first column: 5
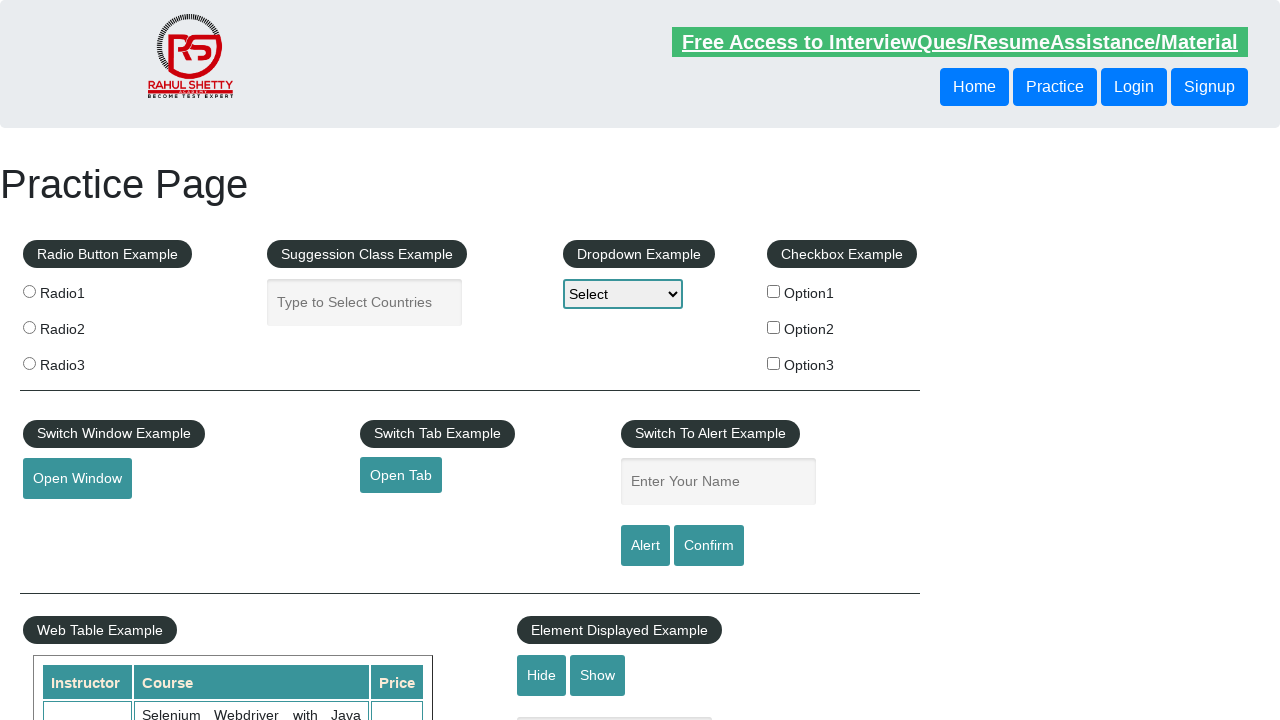

Opened link 1 from first column in new tab at (68, 520) on #gf-BIG >> xpath=//table/tbody/tr/td[1]/ul >> a >> nth=1
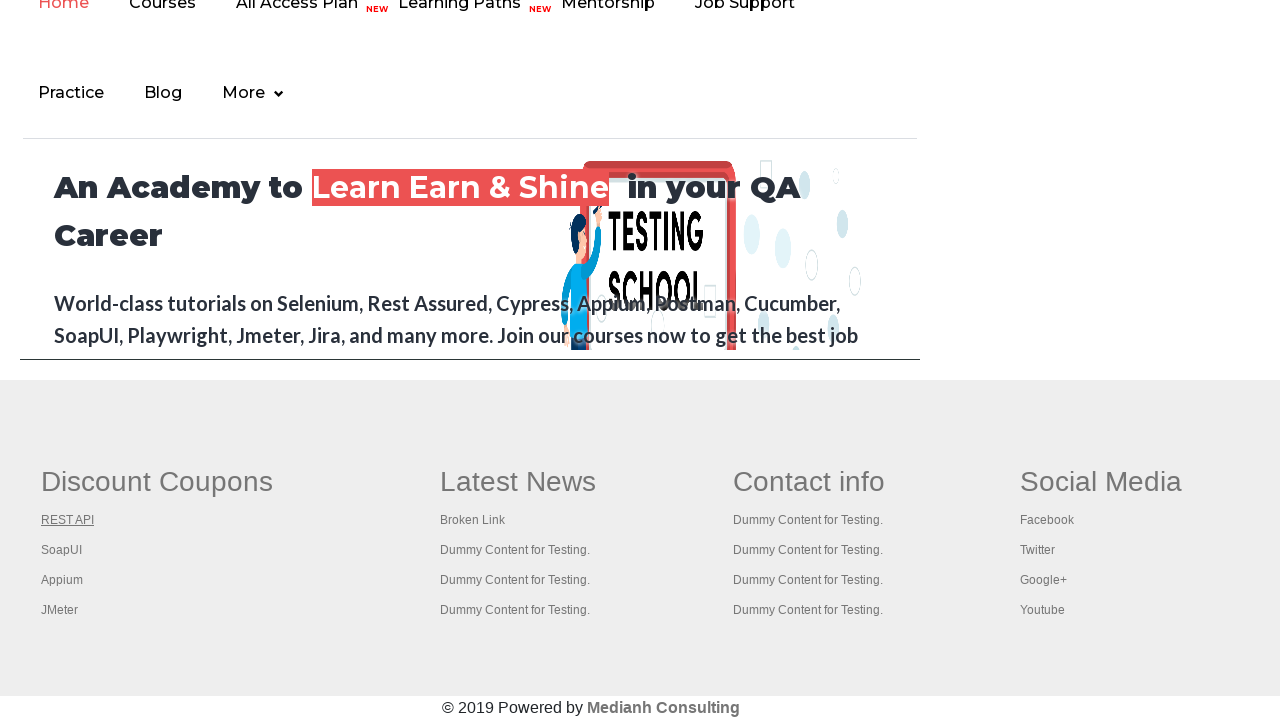

New tab 1 finished loading
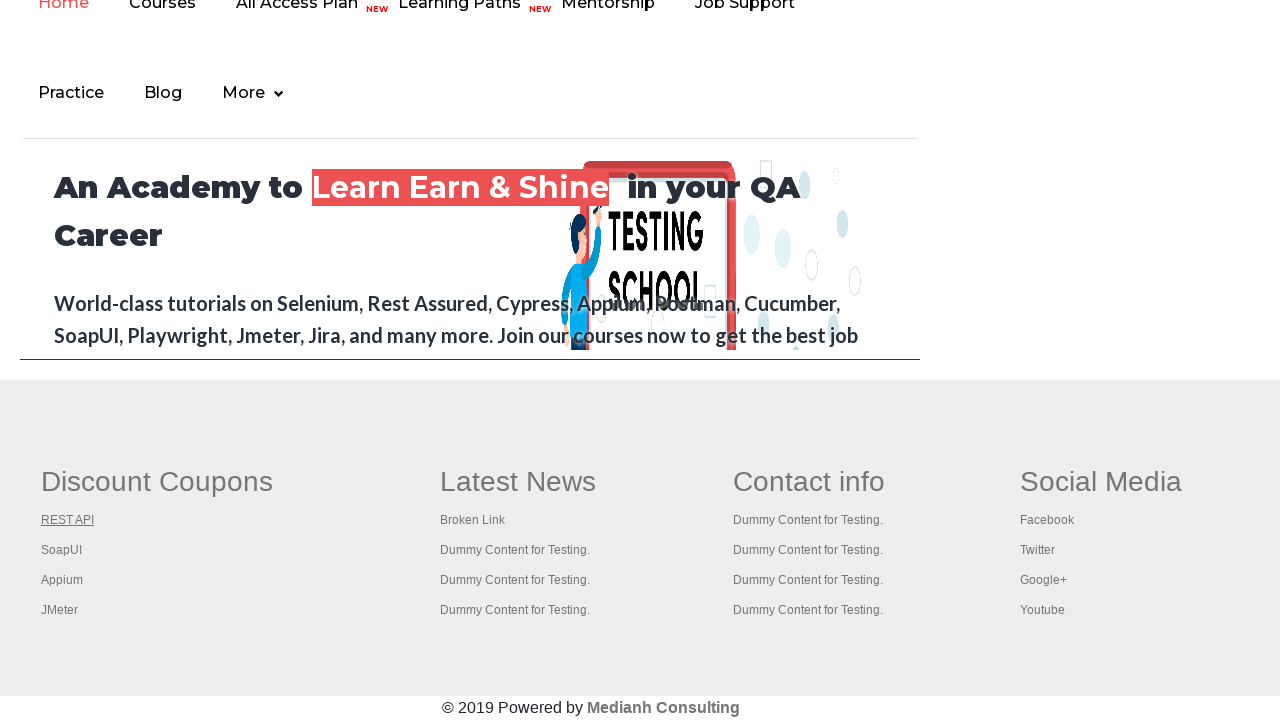

Opened link 2 from first column in new tab at (62, 550) on #gf-BIG >> xpath=//table/tbody/tr/td[1]/ul >> a >> nth=2
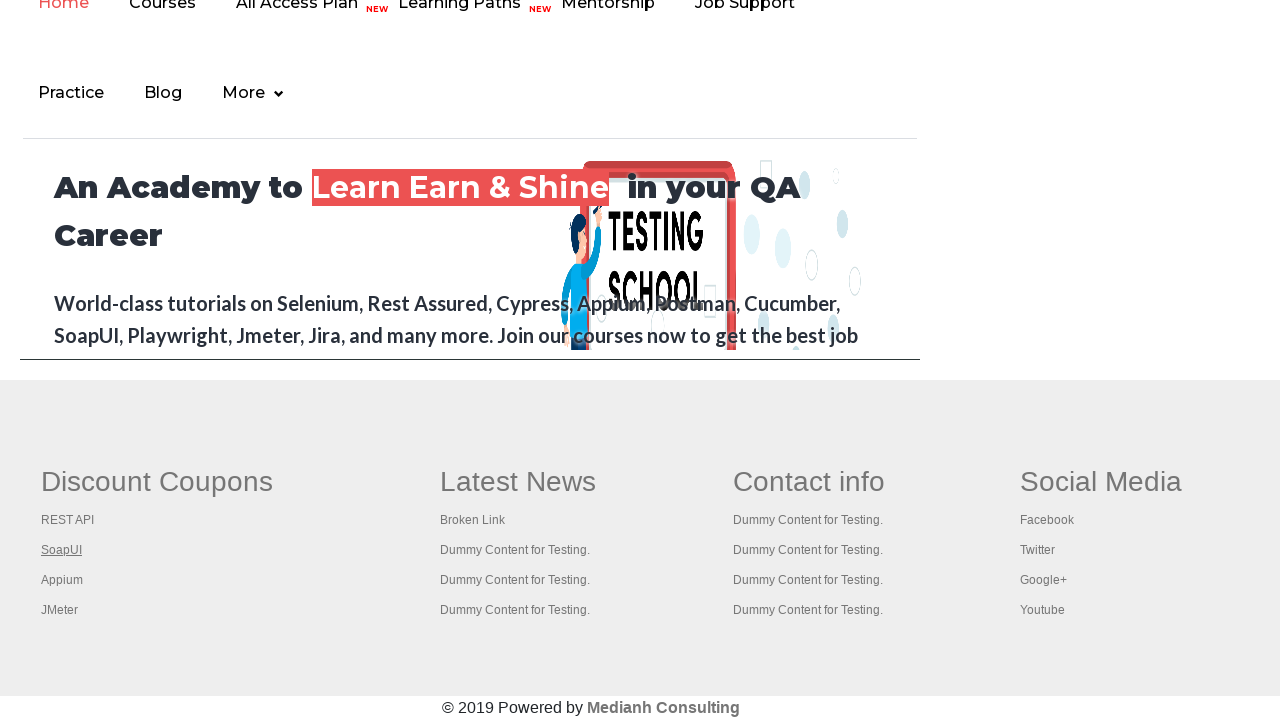

New tab 2 finished loading
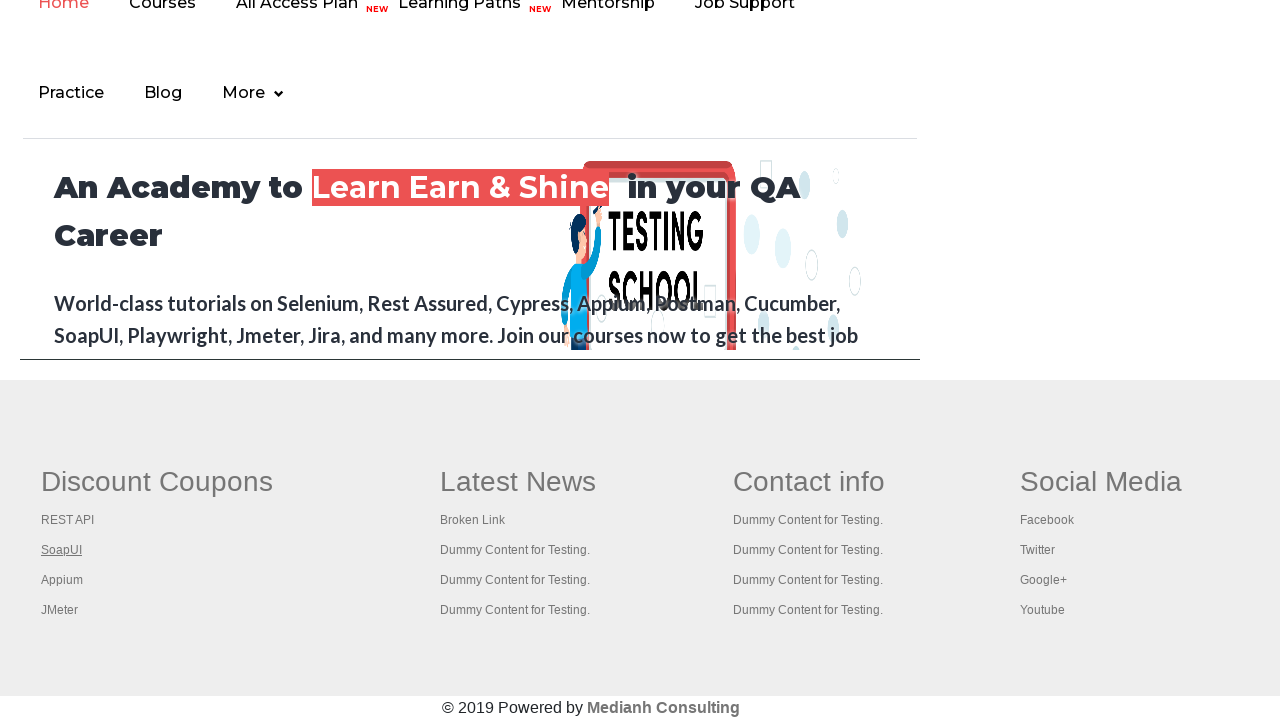

Opened link 3 from first column in new tab at (62, 580) on #gf-BIG >> xpath=//table/tbody/tr/td[1]/ul >> a >> nth=3
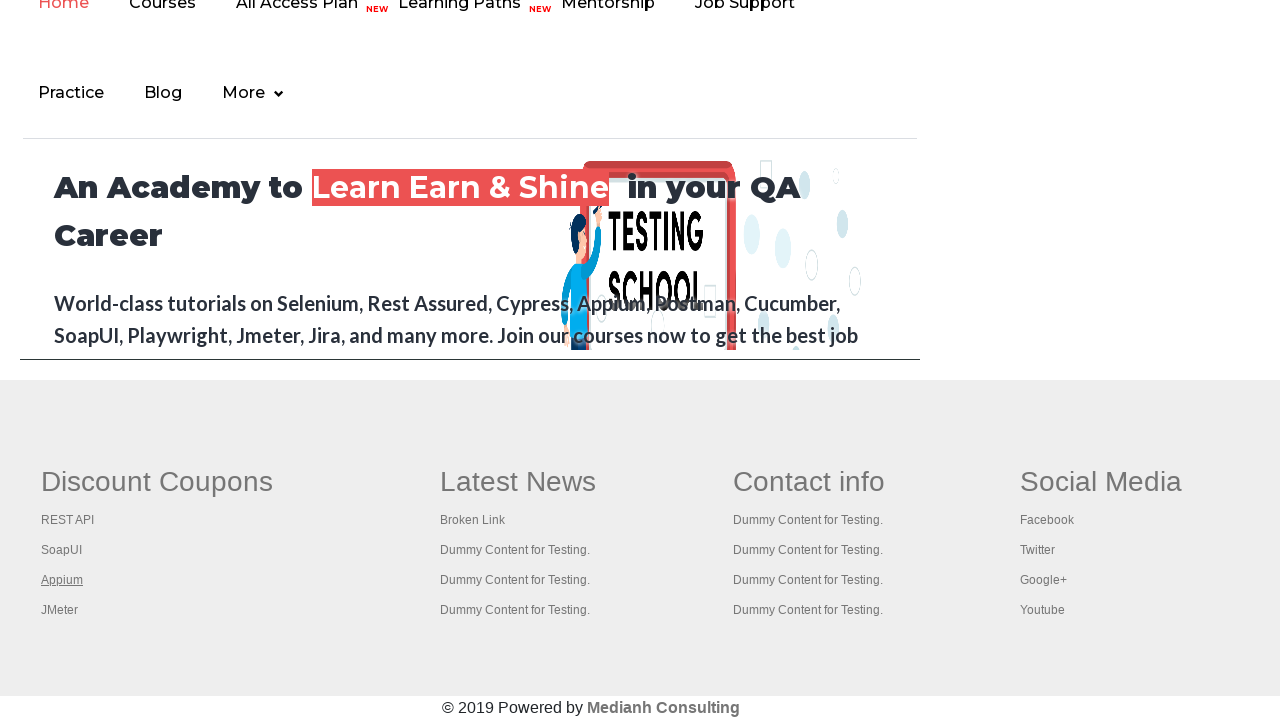

New tab 3 finished loading
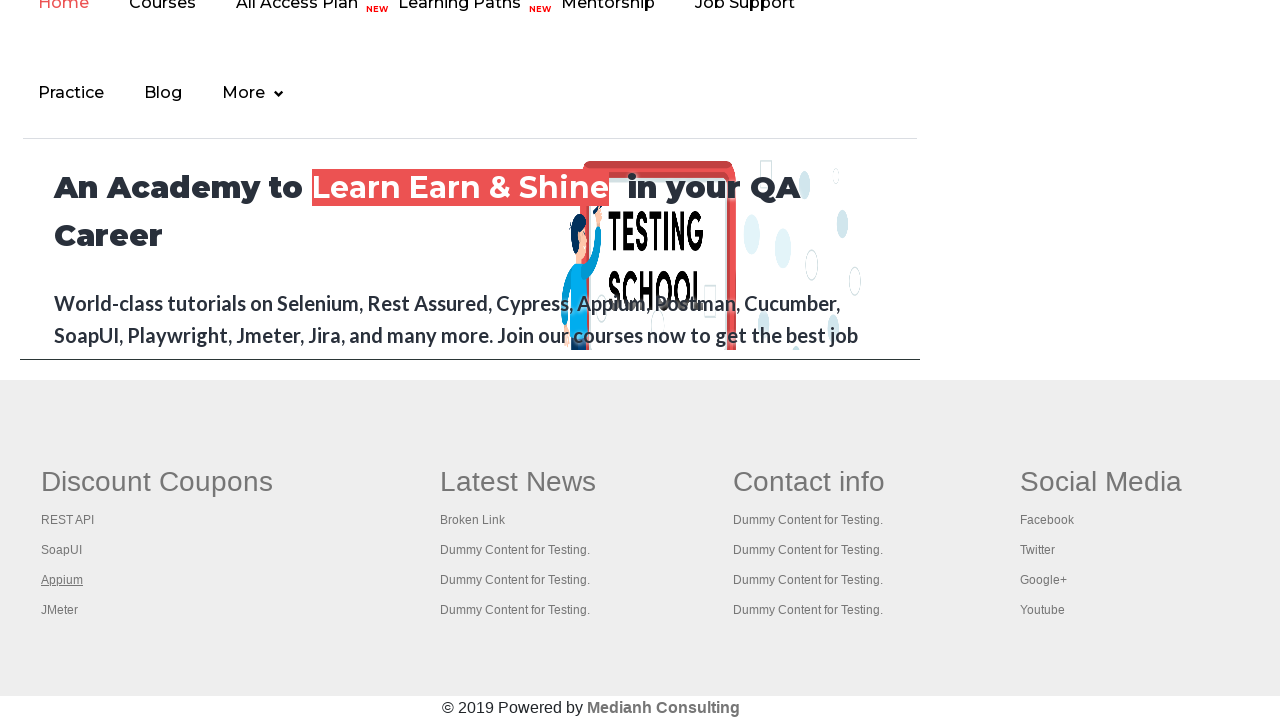

Opened link 4 from first column in new tab at (60, 610) on #gf-BIG >> xpath=//table/tbody/tr/td[1]/ul >> a >> nth=4
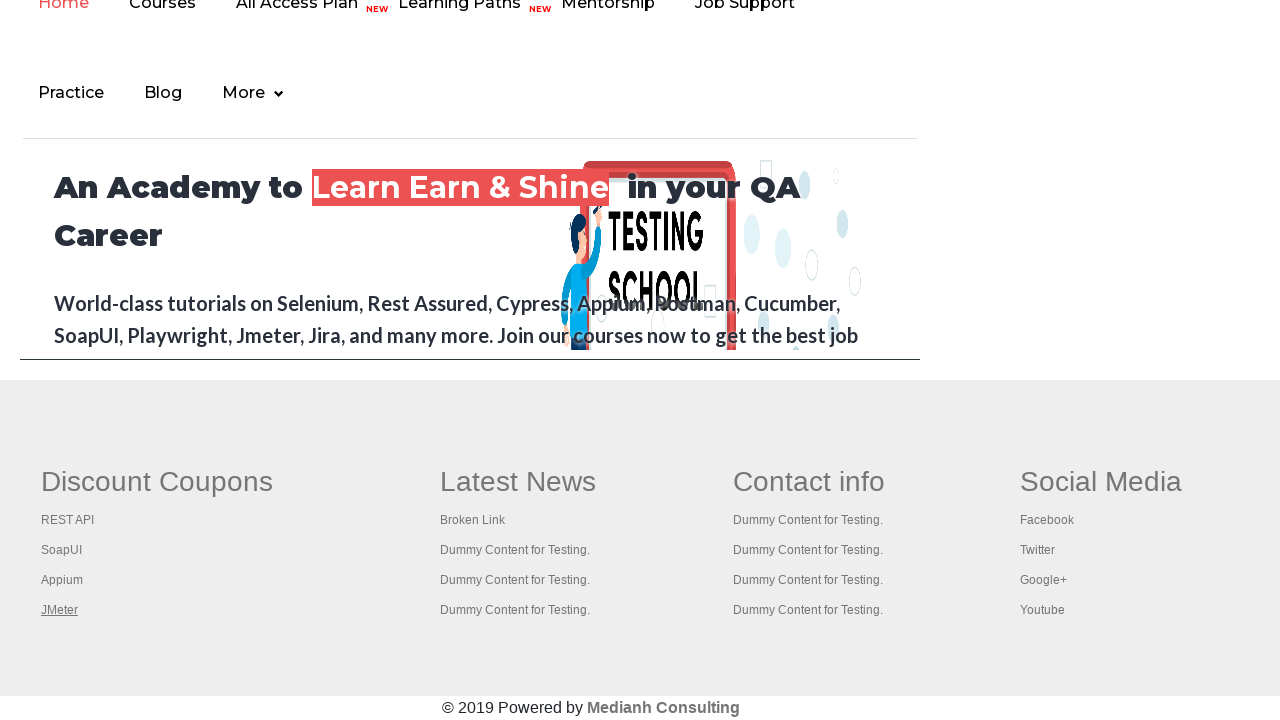

New tab 4 finished loading
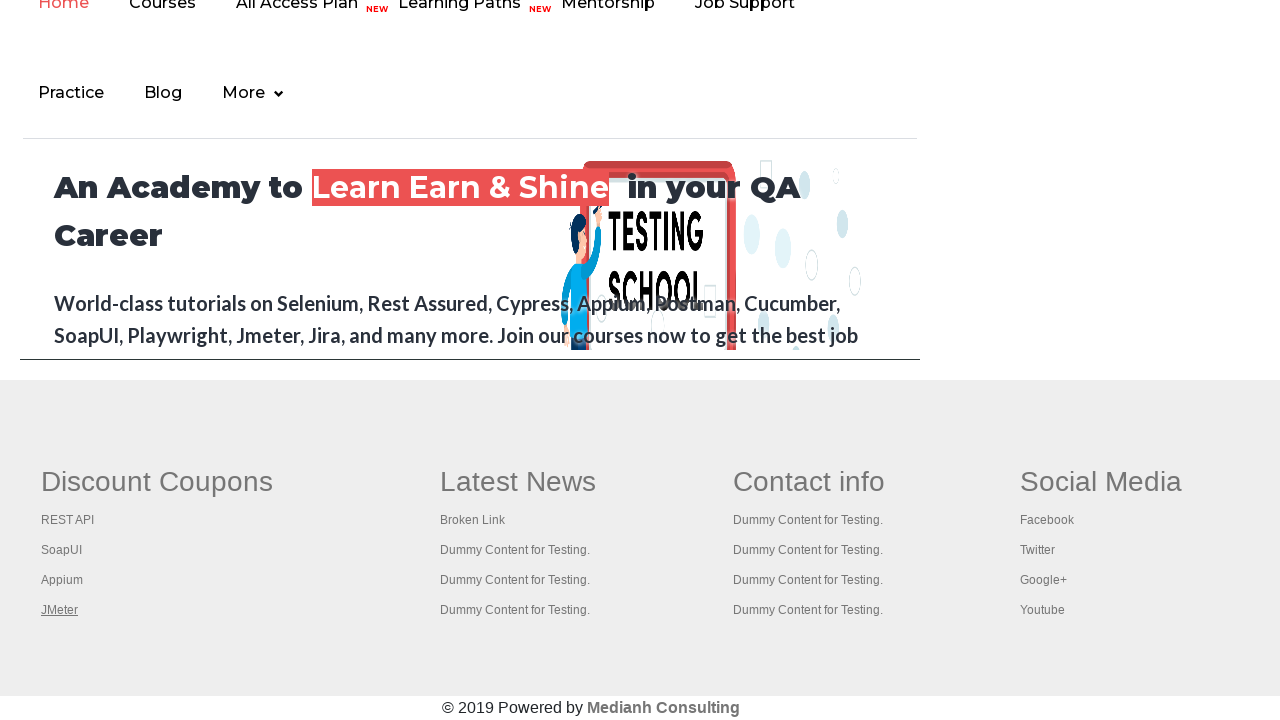

Retrieved page title: 'Practice Page'
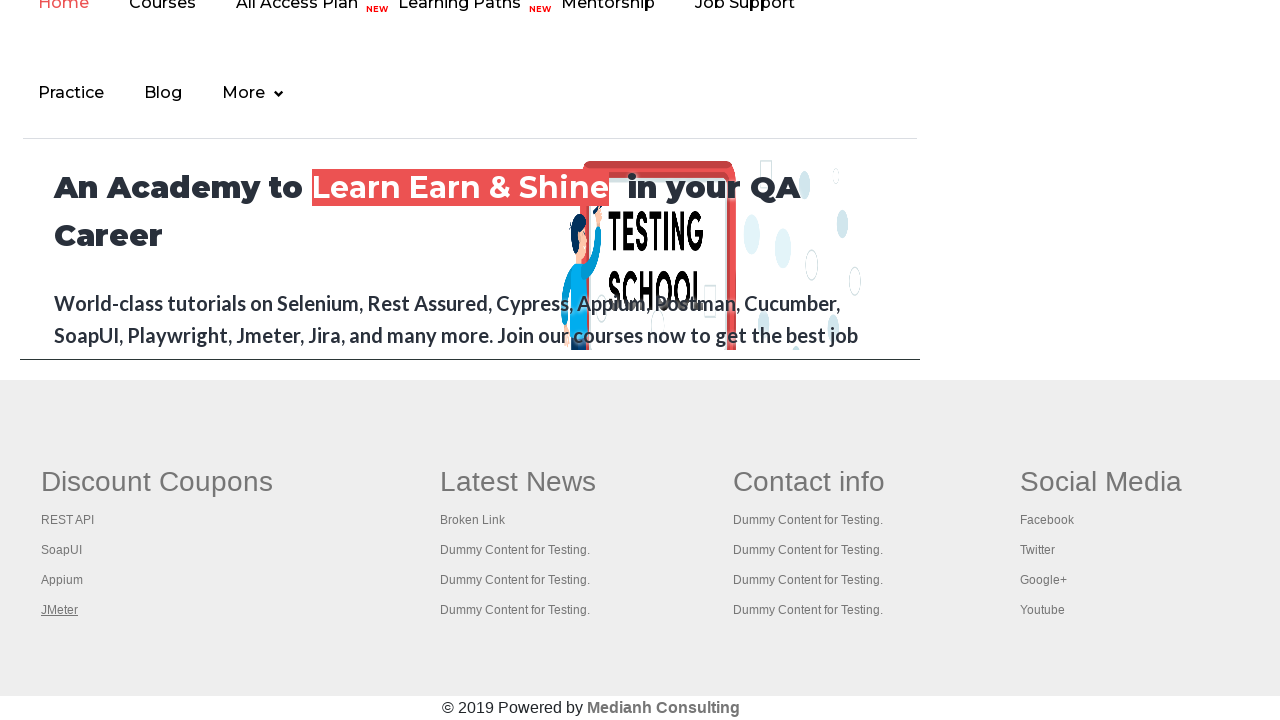

Retrieved page title: 'REST API Tutorial'
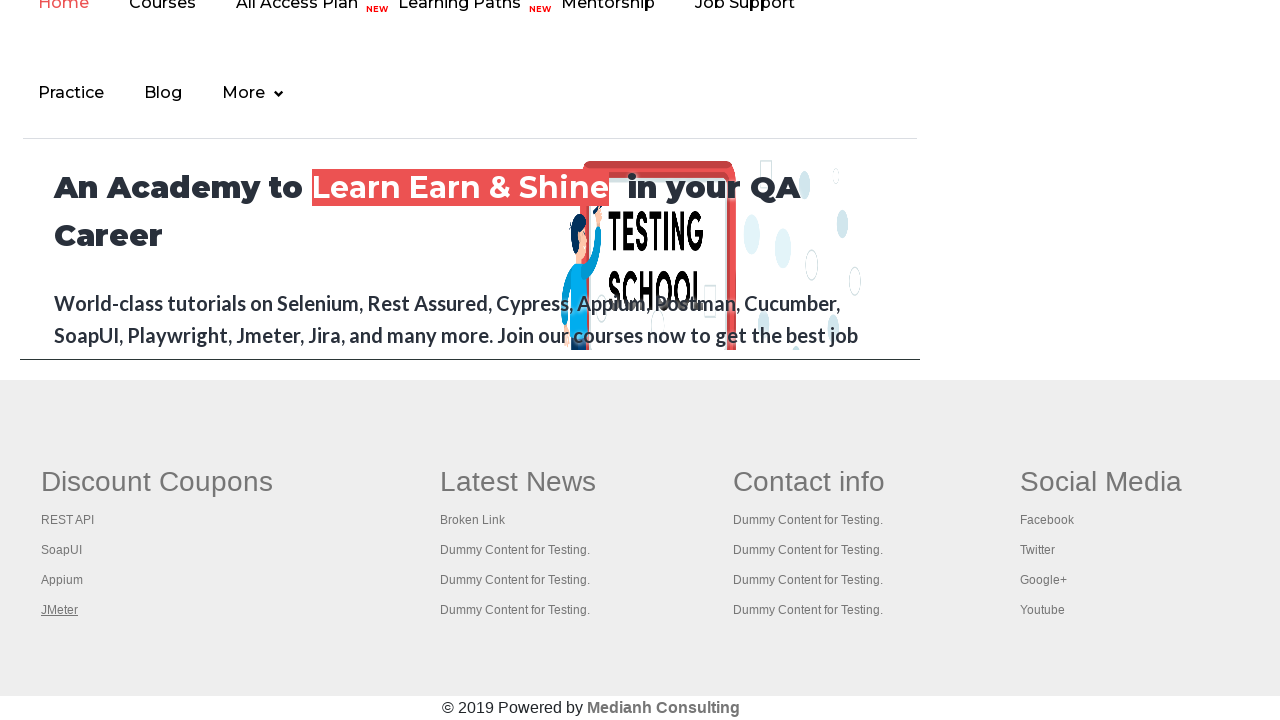

Retrieved page title: 'The World’s Most Popular API Testing Tool | SoapUI'
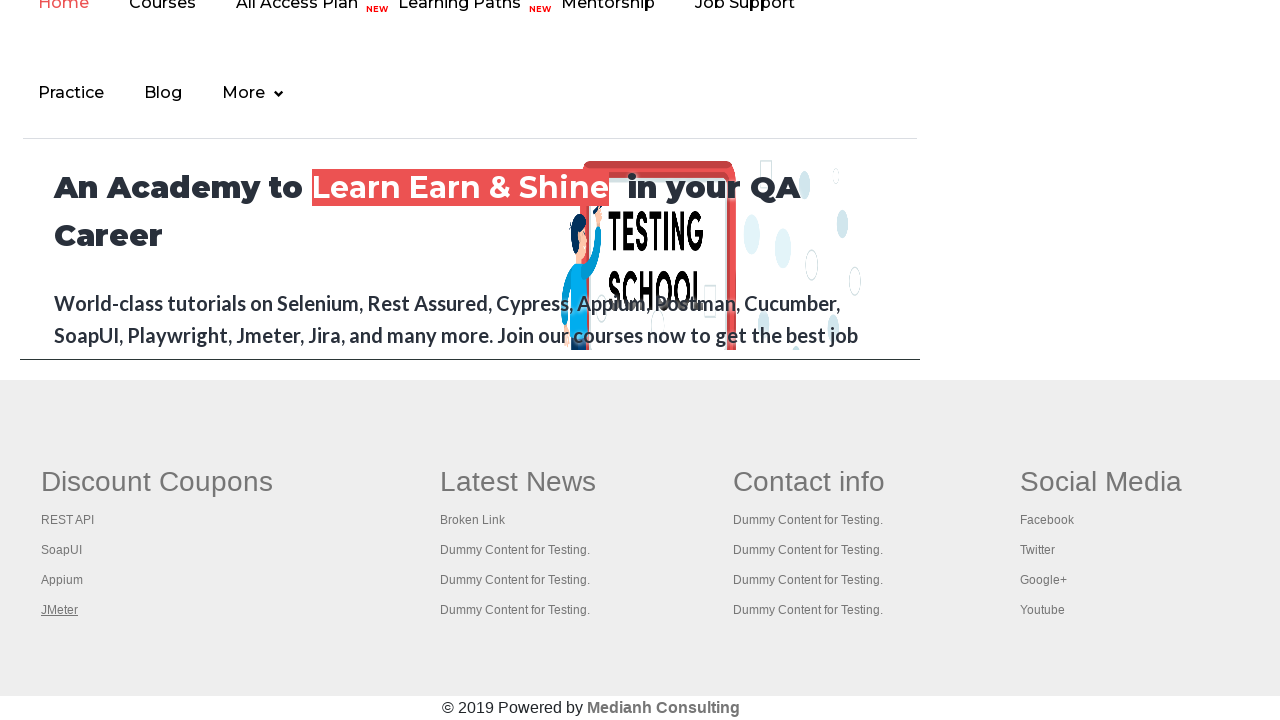

Retrieved page title: 'Appium tutorial for Mobile Apps testing | RahulShetty Academy | Rahul'
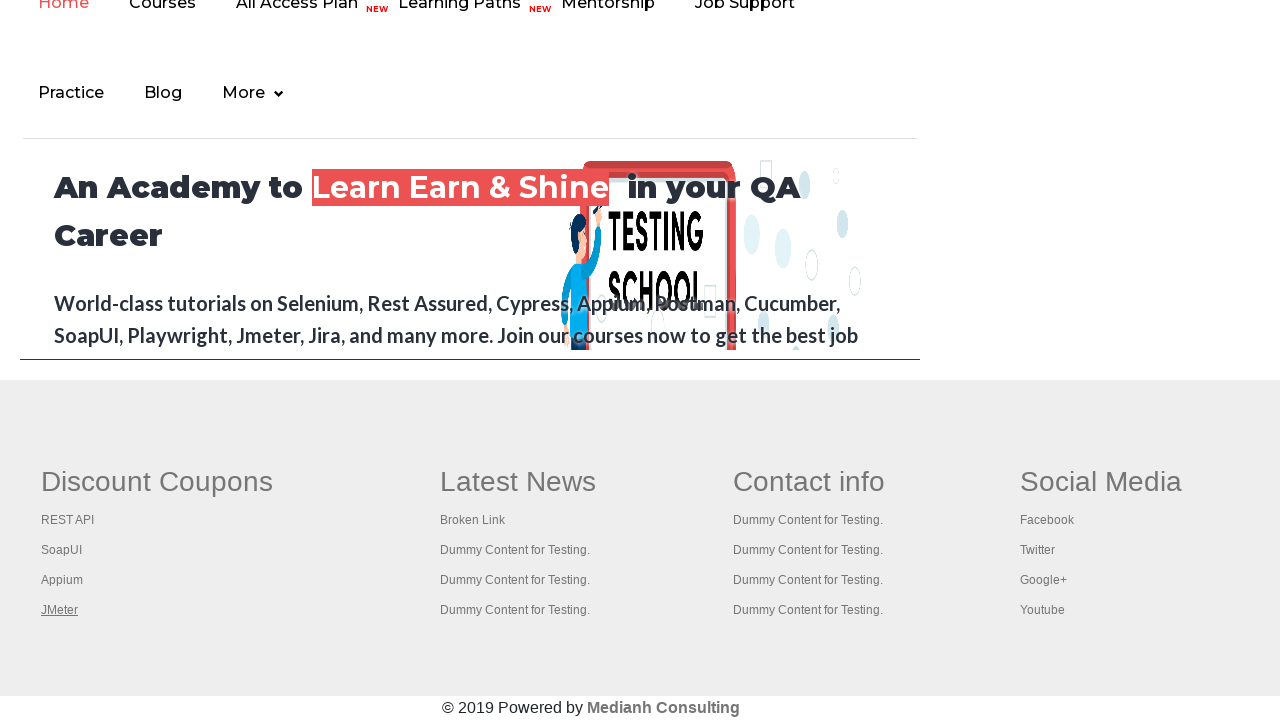

Retrieved page title: 'Apache JMeter - Apache JMeter™'
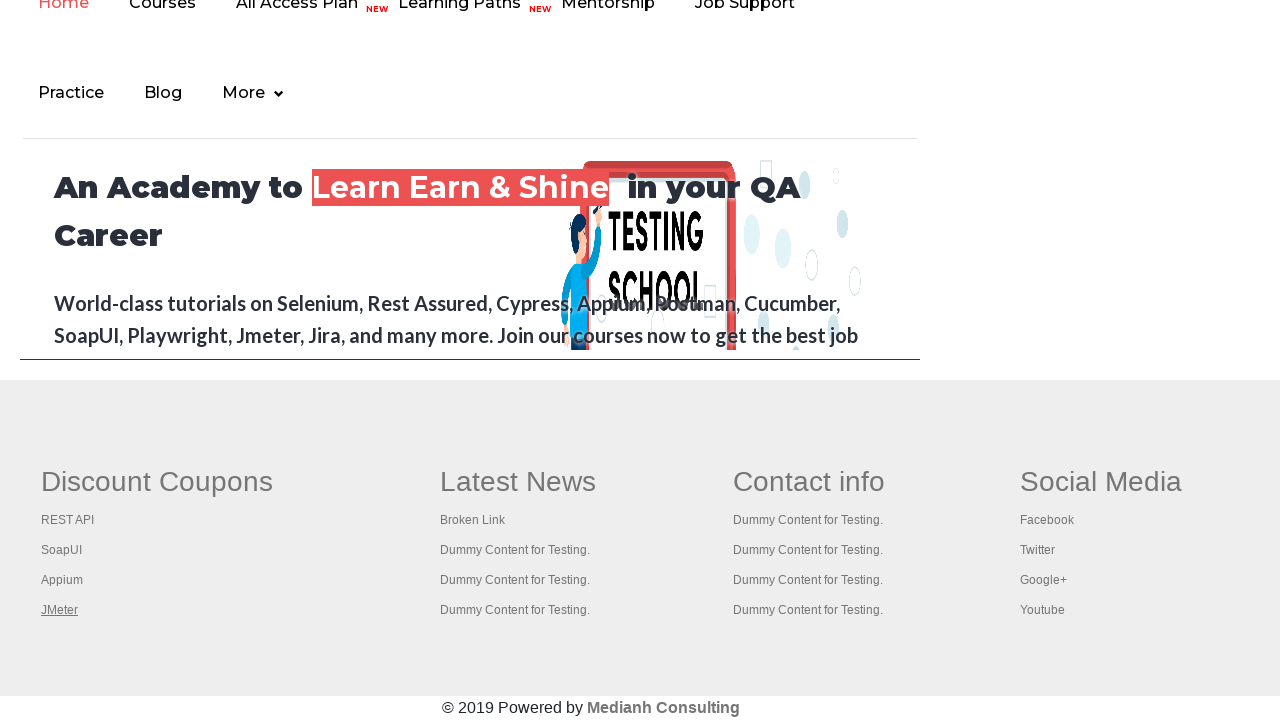

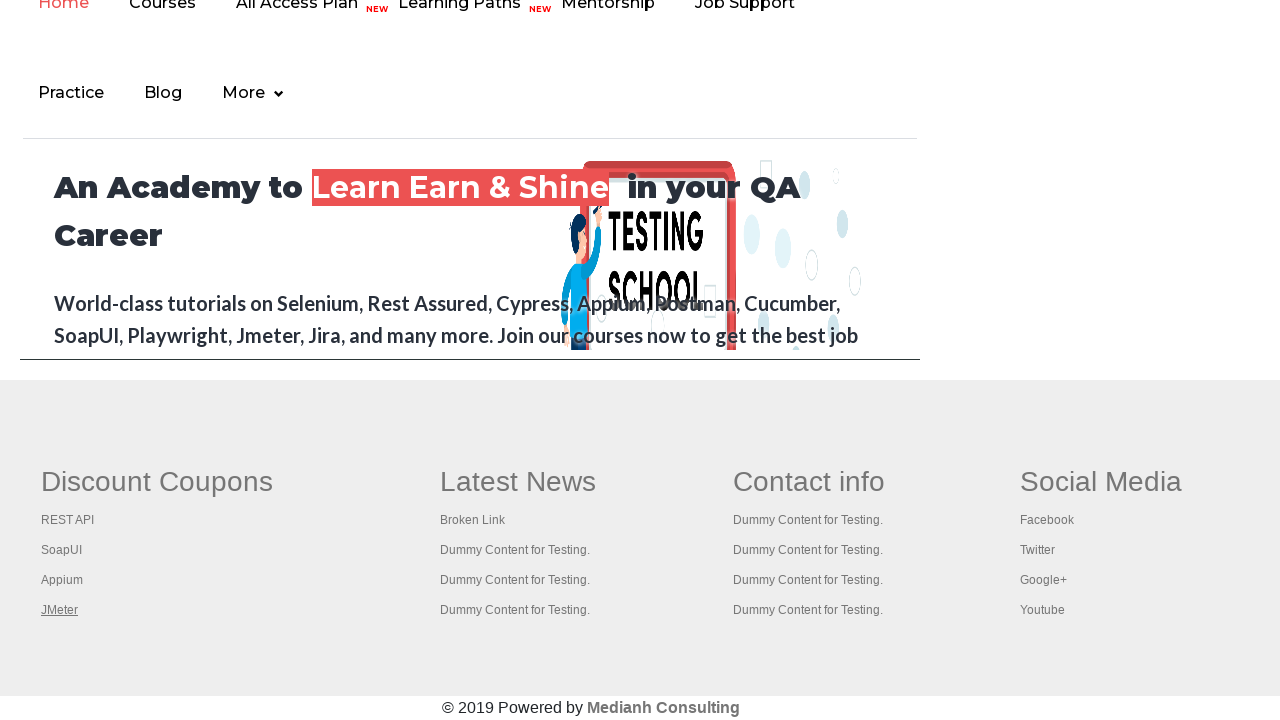